Tests clicking the "About" link on a personal website to verify navigation works

Starting URL: https://mark.youngman.info

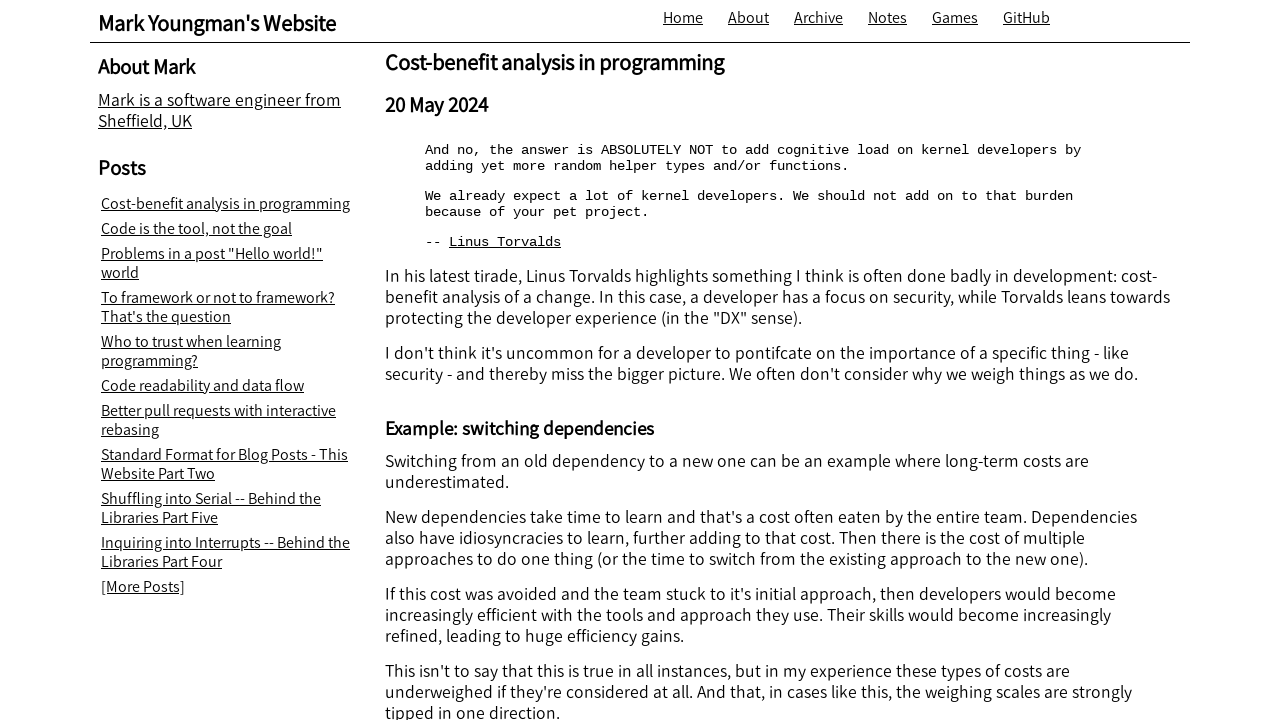

Clicked the 'About' link on the personal website at (748, 18) on xpath=//a[text()="About"]
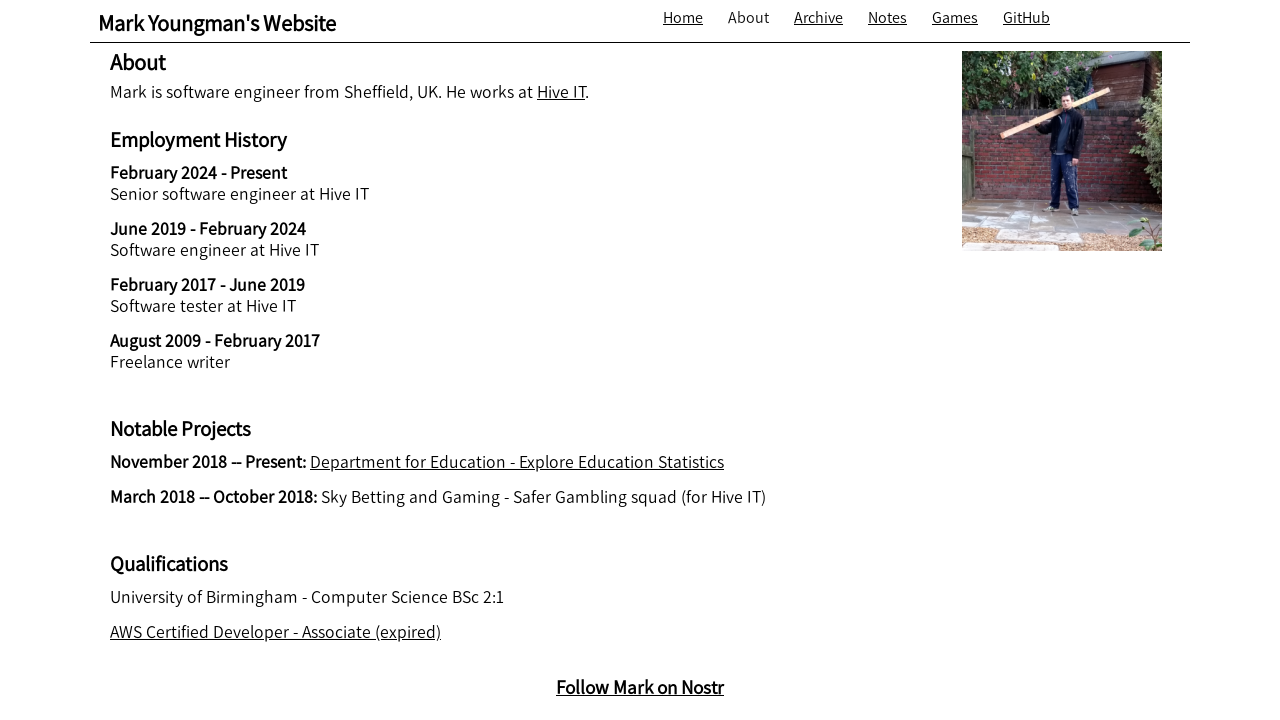

Waited for page to finish loading after clicking About link
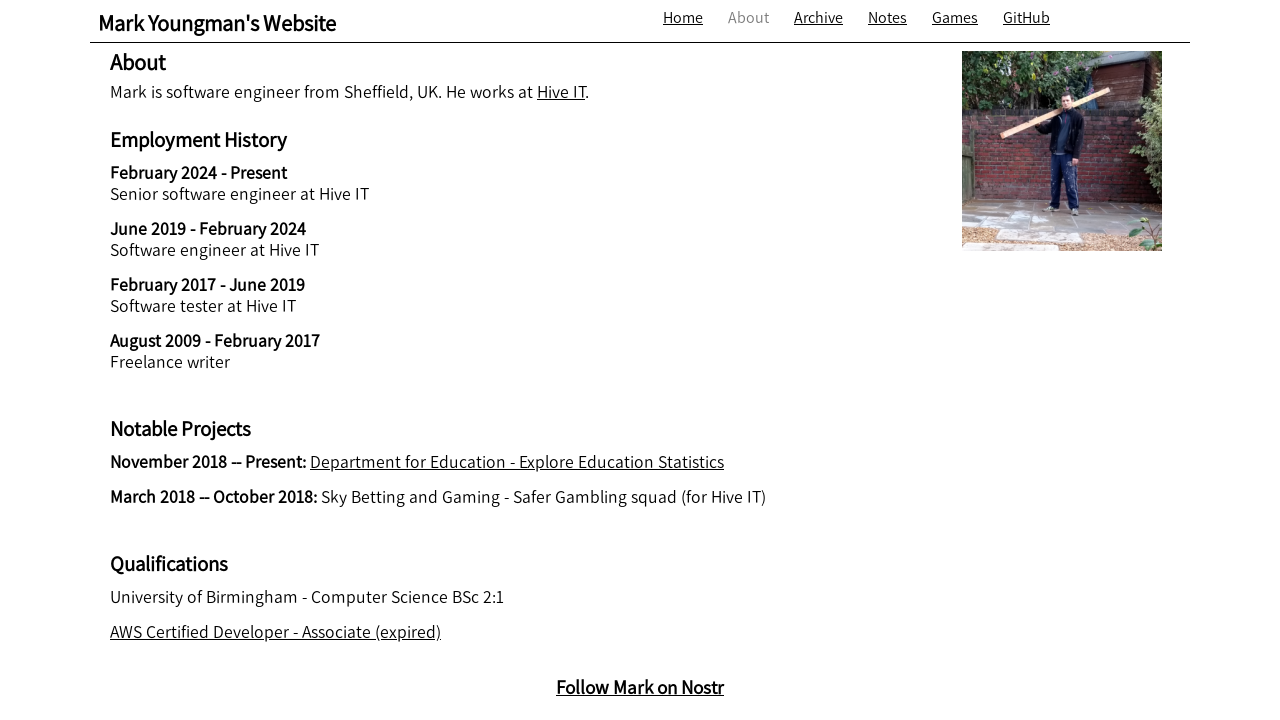

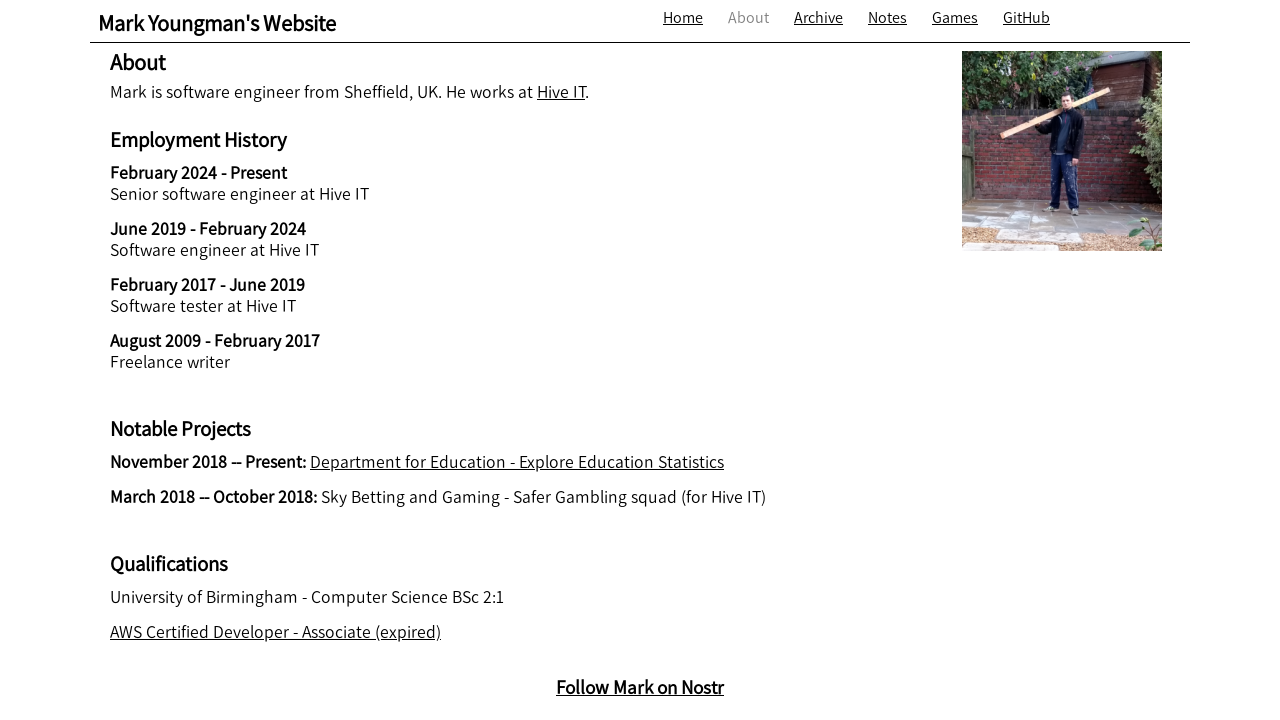